Tests the Browse Languages page to verify the table header contains the correct column names: Language, Author, Date, Comments, Rate

Starting URL: http://www.99-bottles-of-beer.net

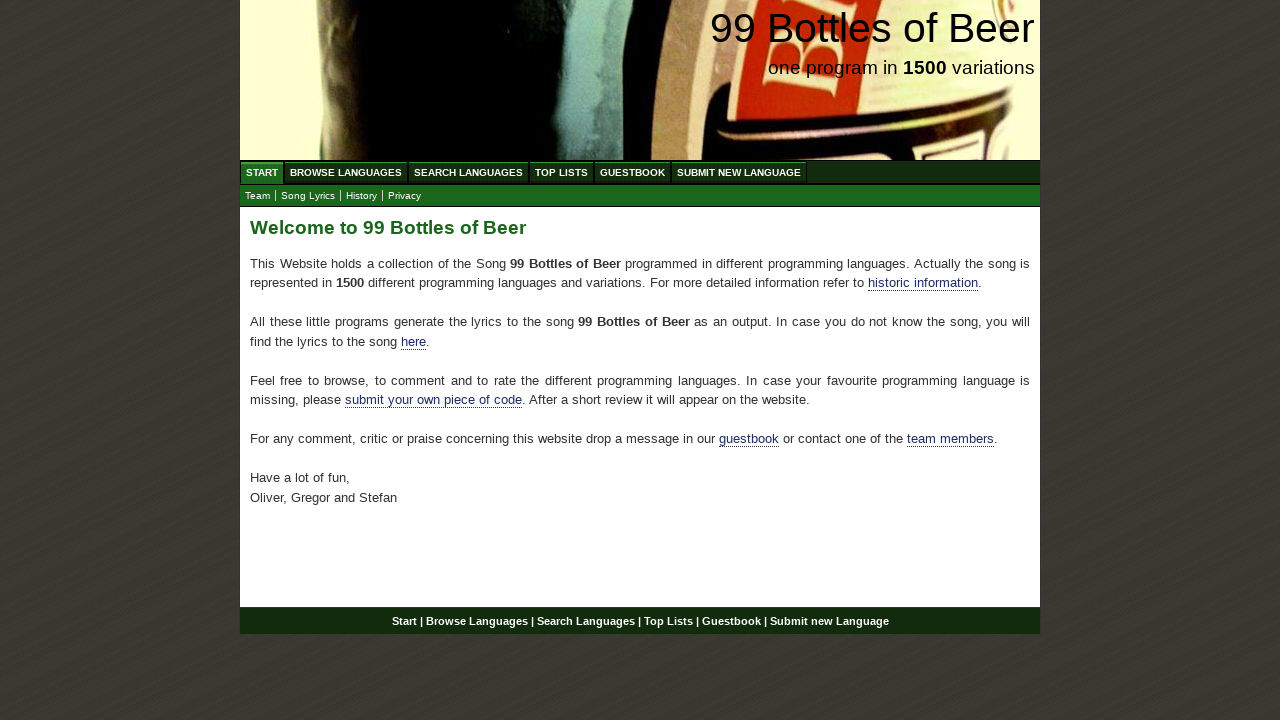

Clicked on 'Browse Languages' menu link at (346, 172) on ul#menu a[href='/abc.html']
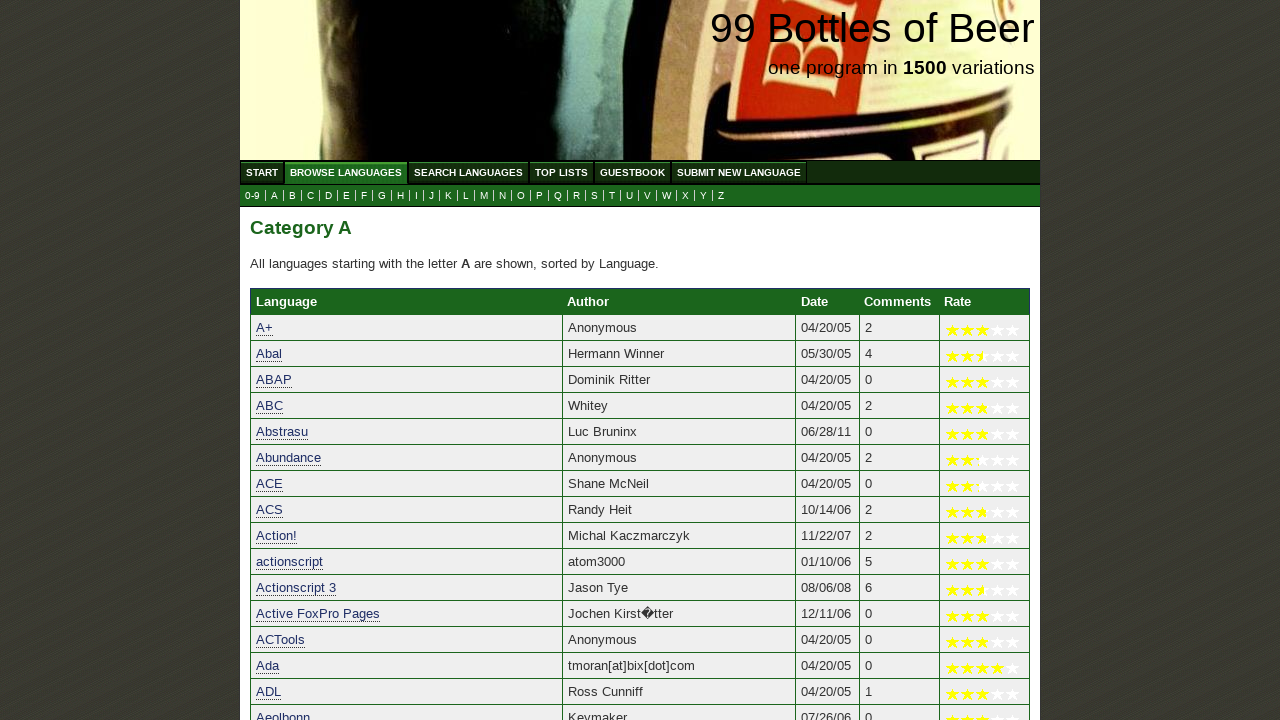

Table header row loaded
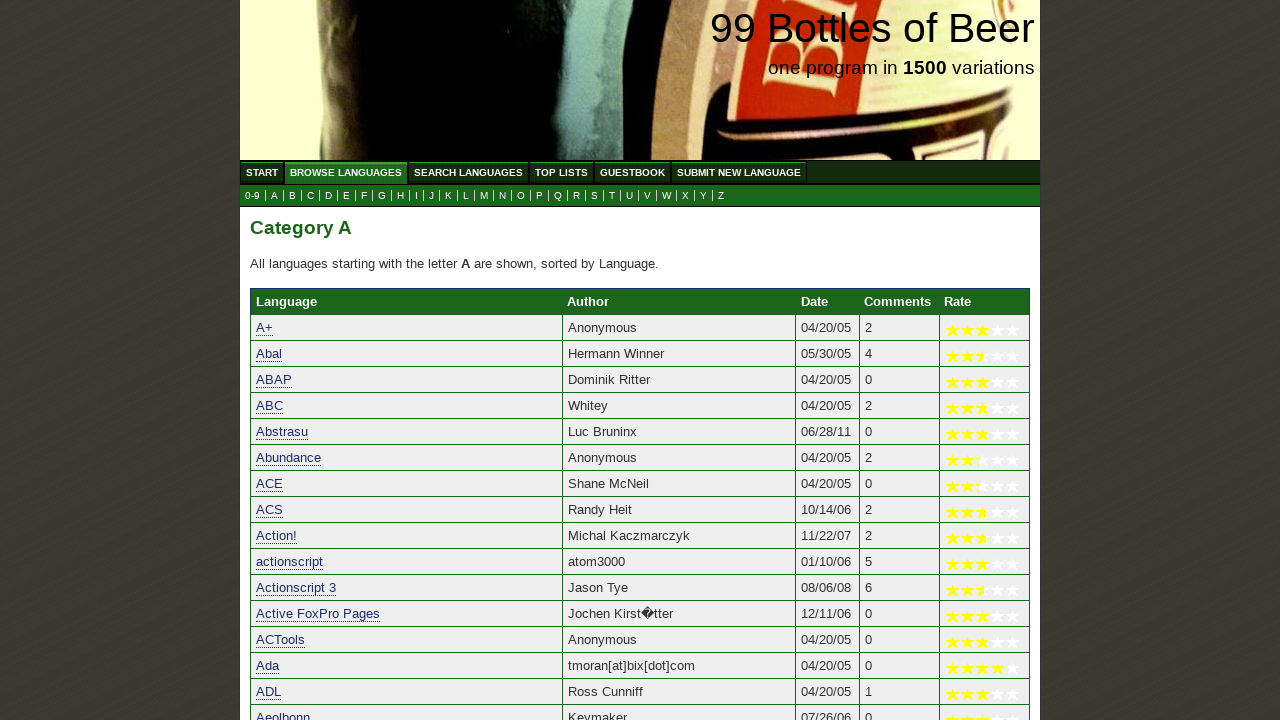

Located table header cells
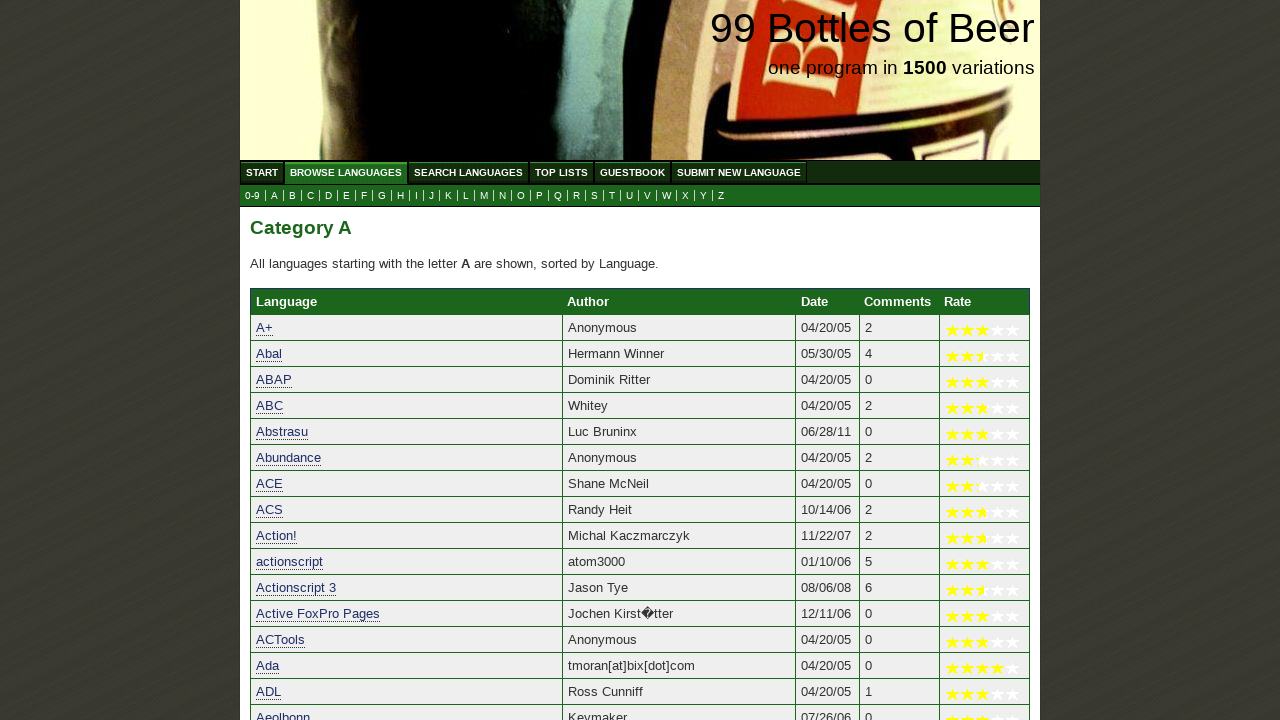

First table header cell is ready
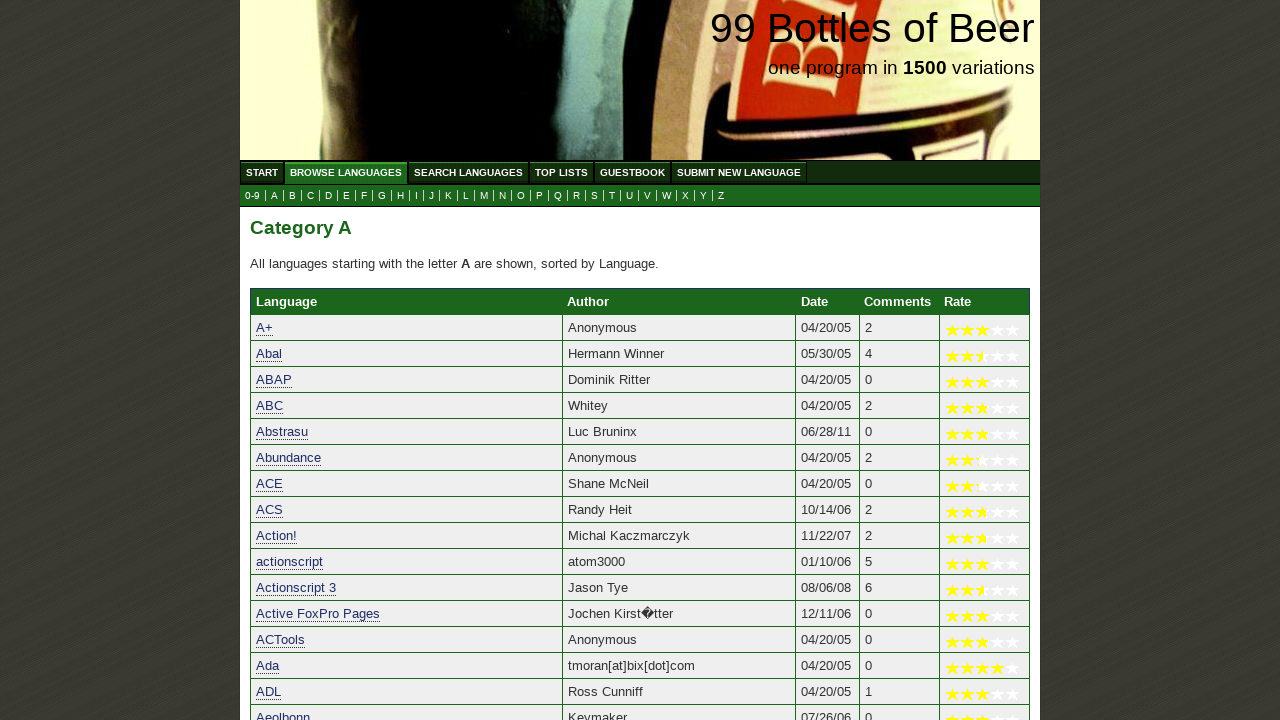

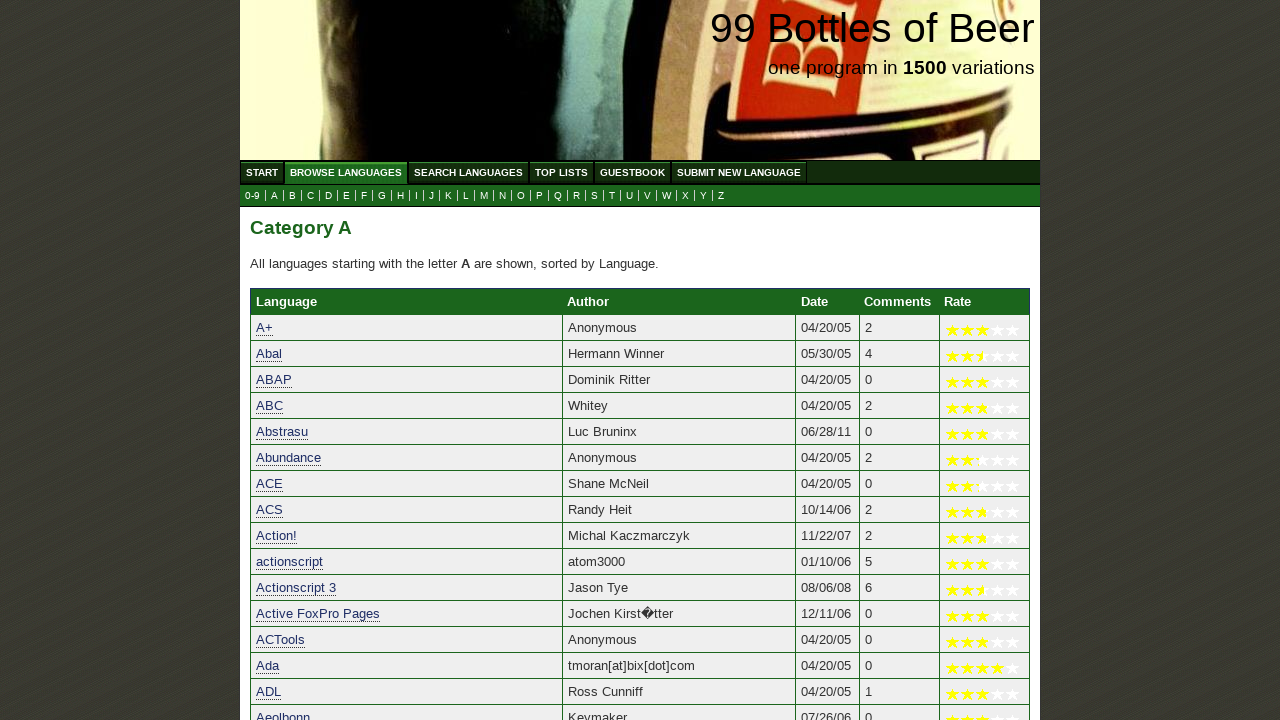